Performs click-and-hold, move, then release actions to complete a drag operation

Starting URL: https://crossbrowsertesting.github.io/drag-and-drop

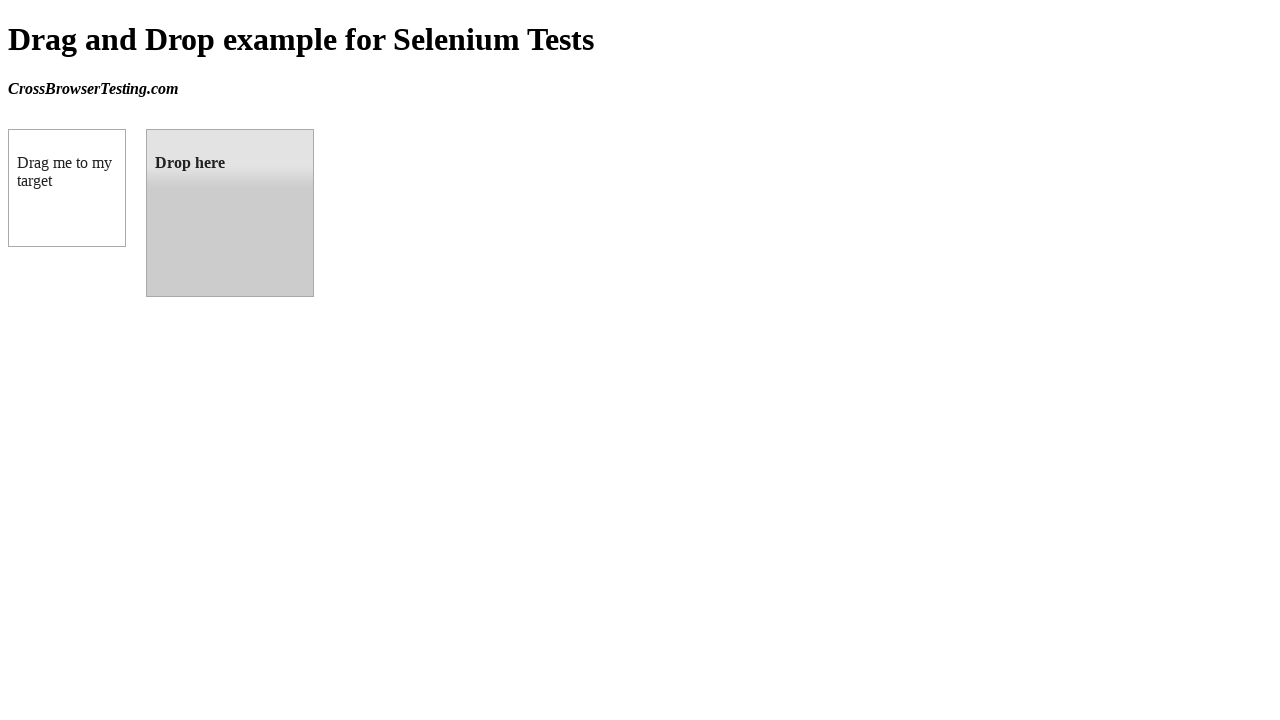

Located source element #draggable
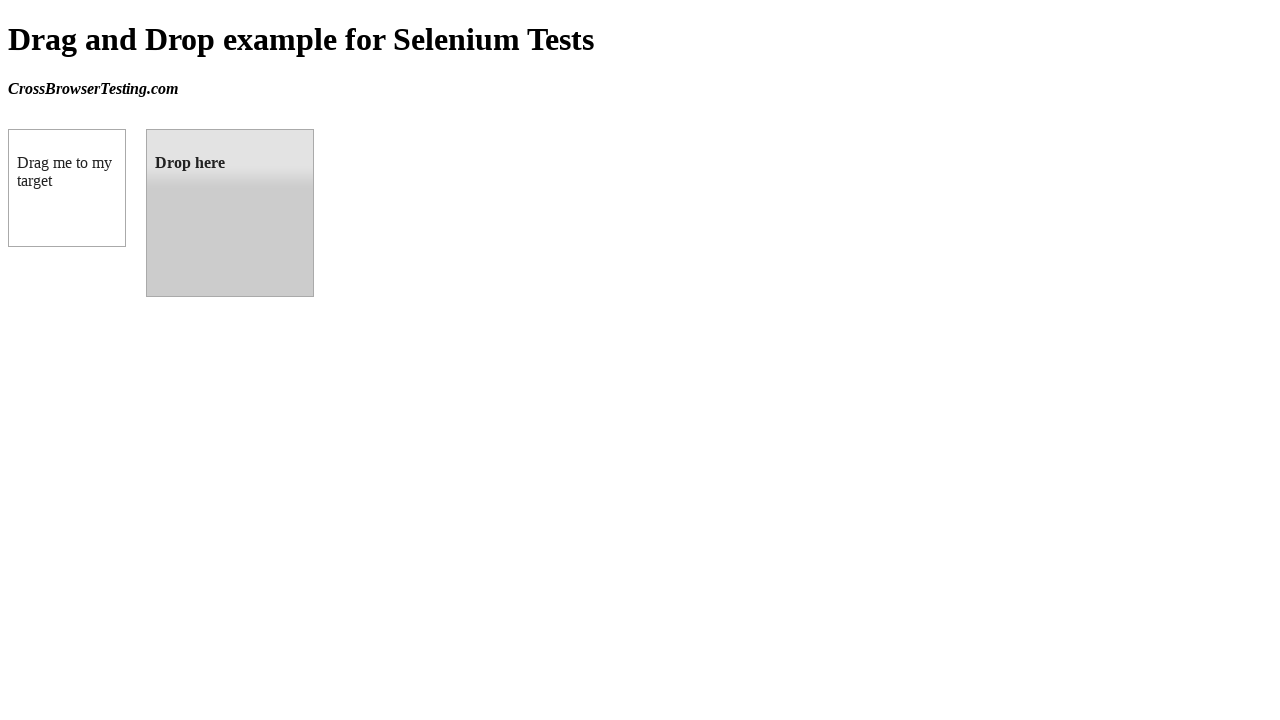

Located target element #droppable
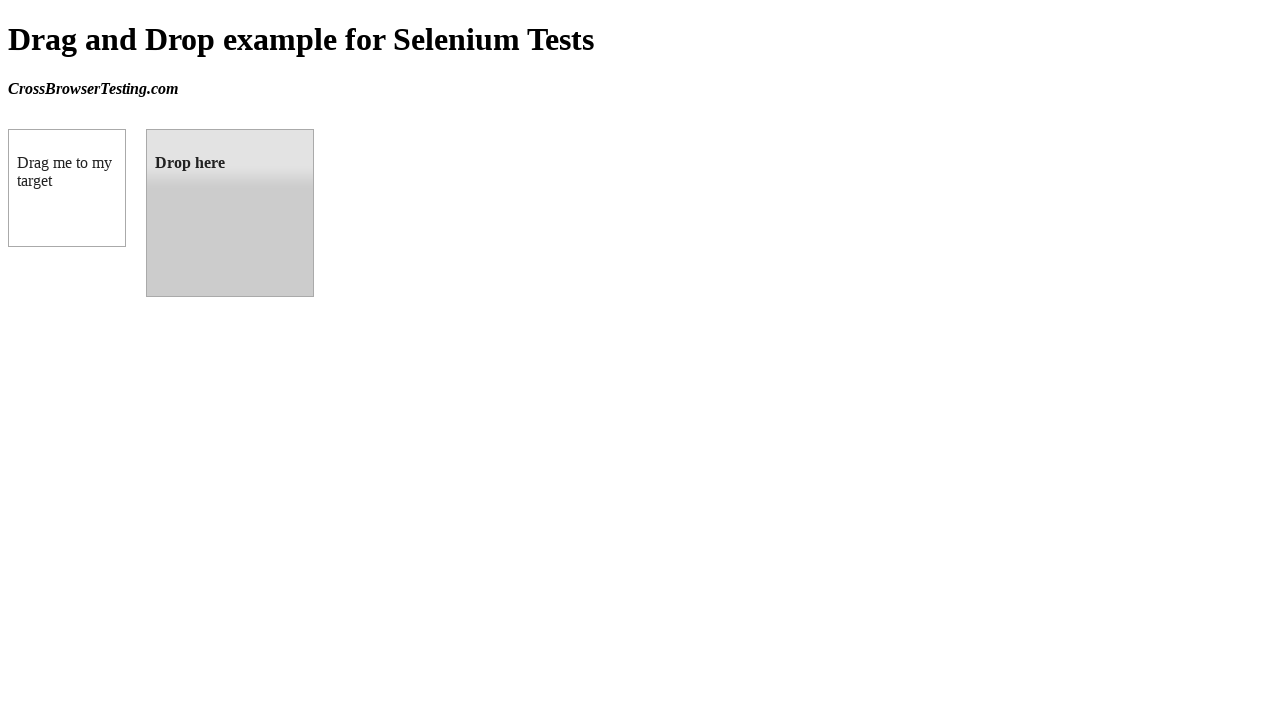

Retrieved bounding box of source element
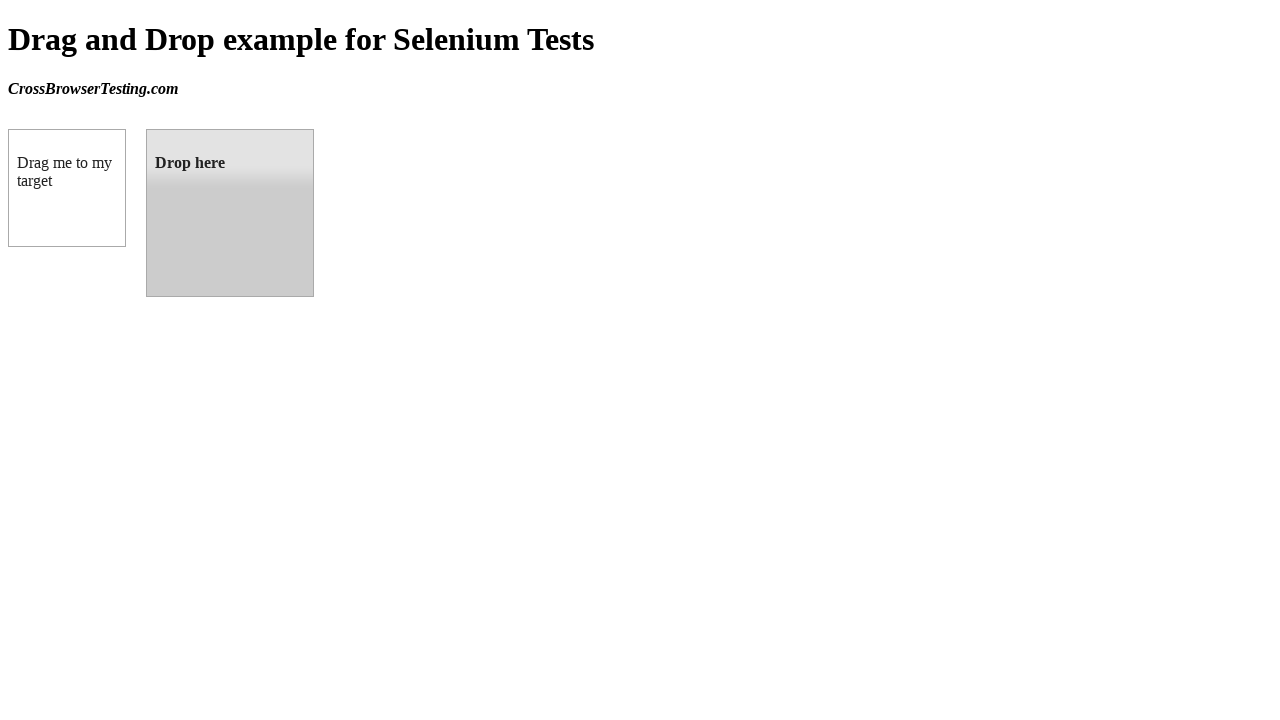

Retrieved bounding box of target element
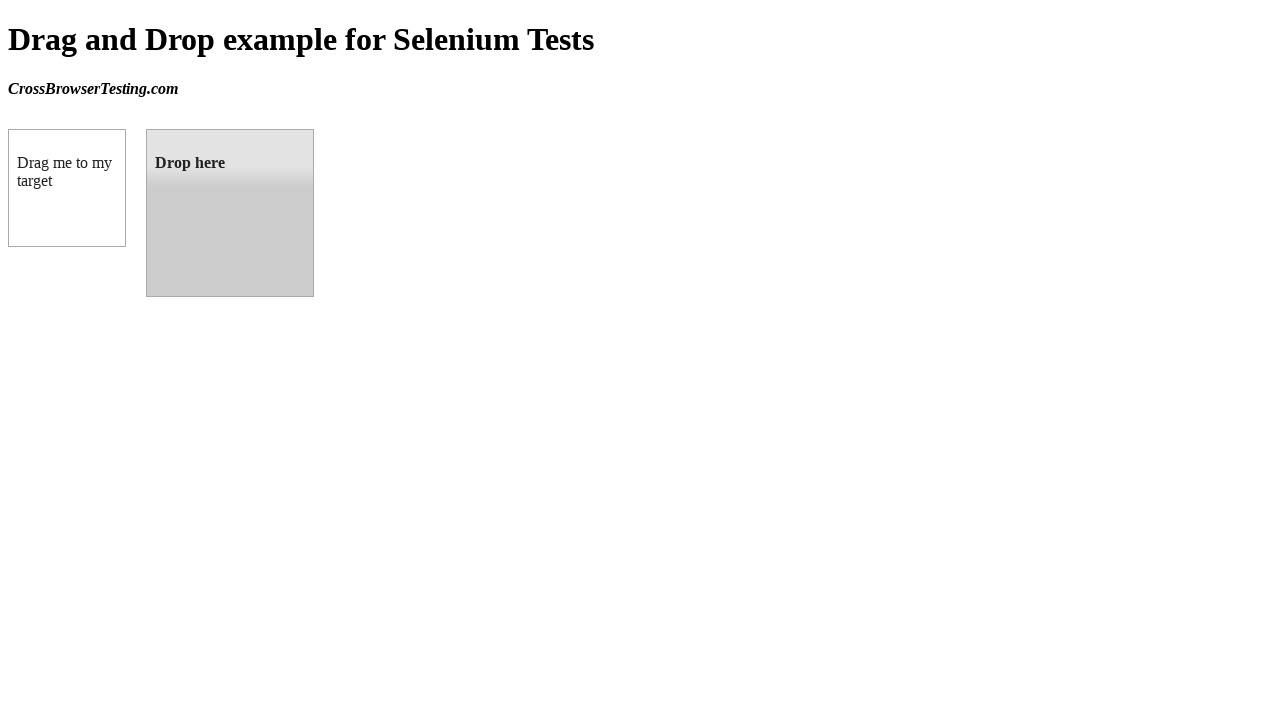

Moved mouse to center of source element at (67, 188)
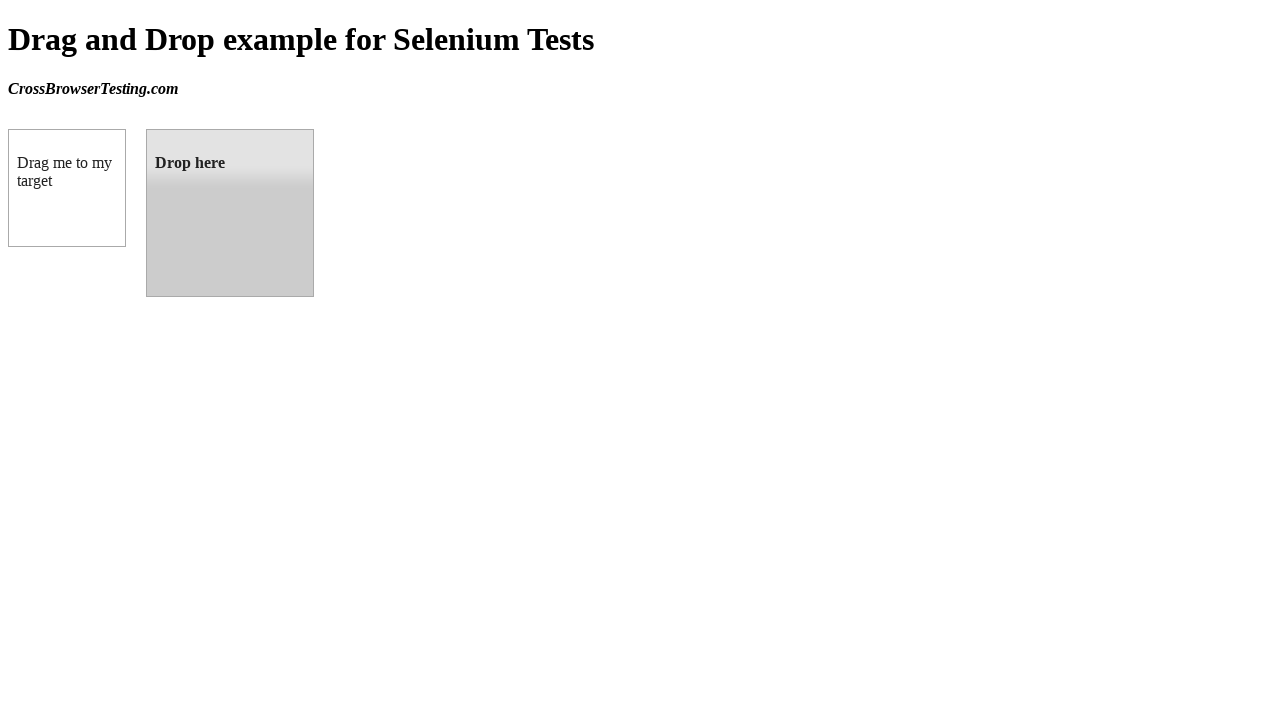

Pressed mouse button down on source element (click and hold) at (67, 188)
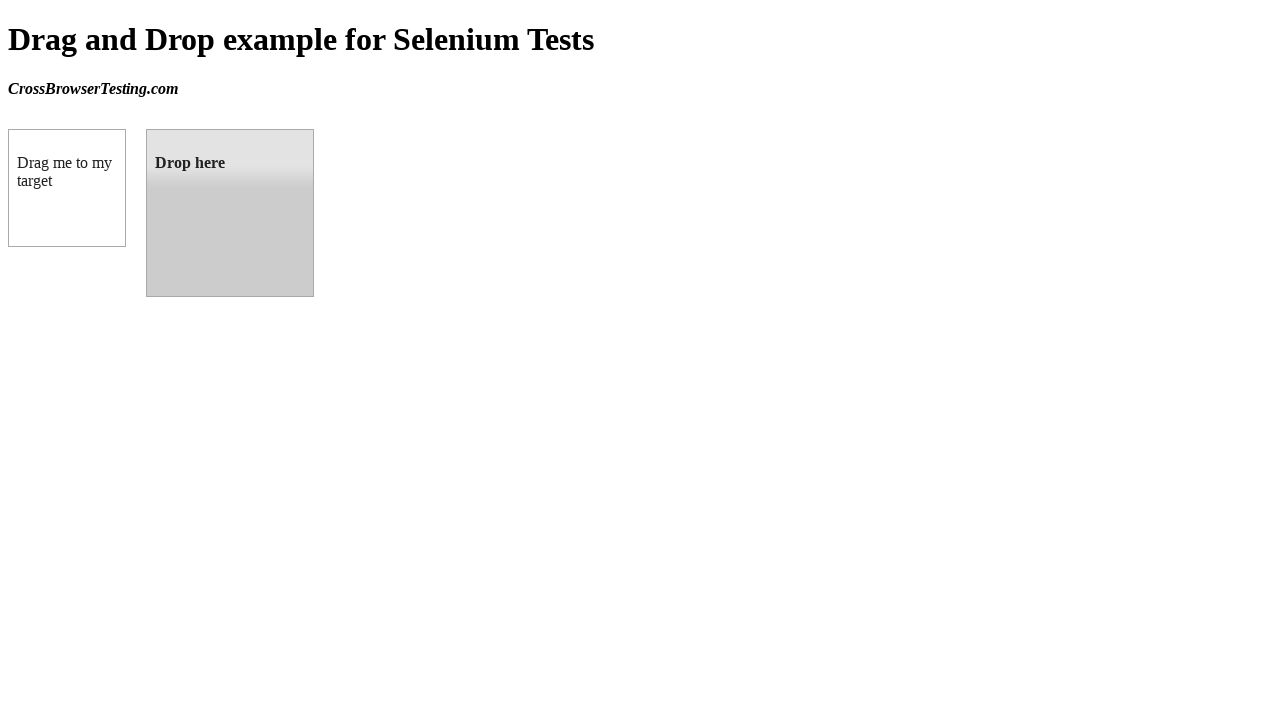

Moved mouse to center of target element while holding button at (230, 213)
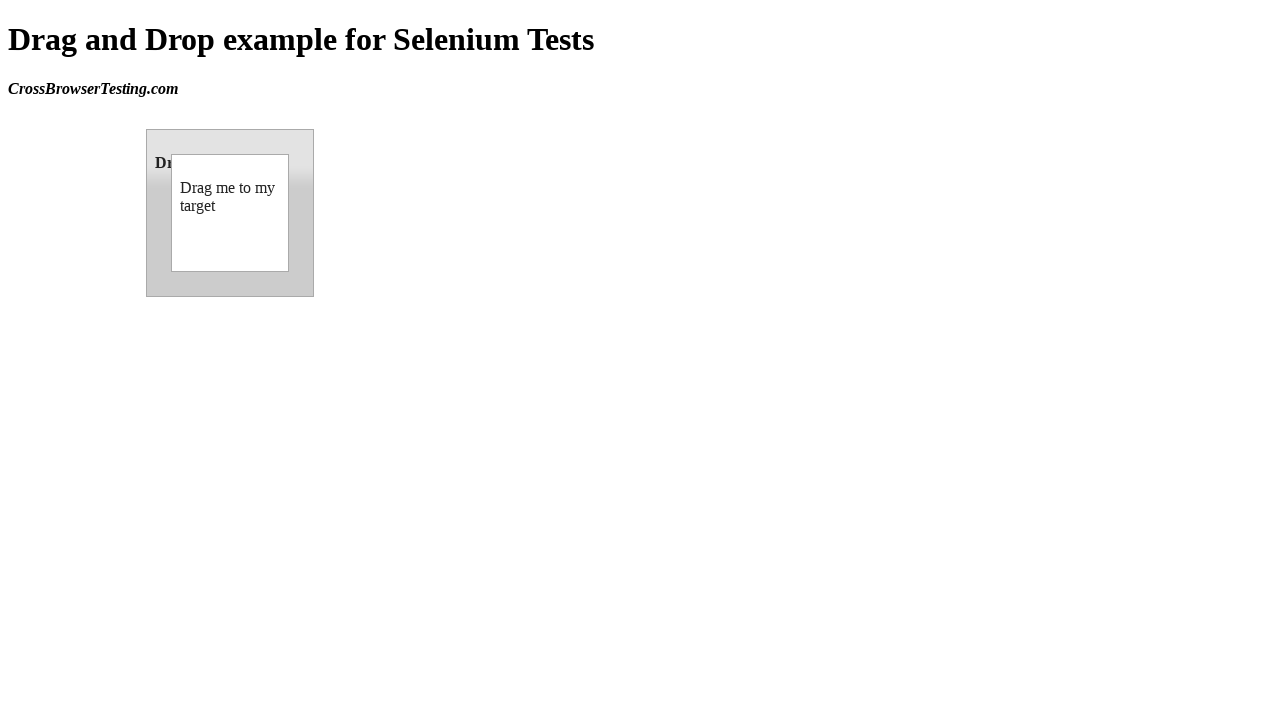

Released mouse button to complete drag and drop operation at (230, 213)
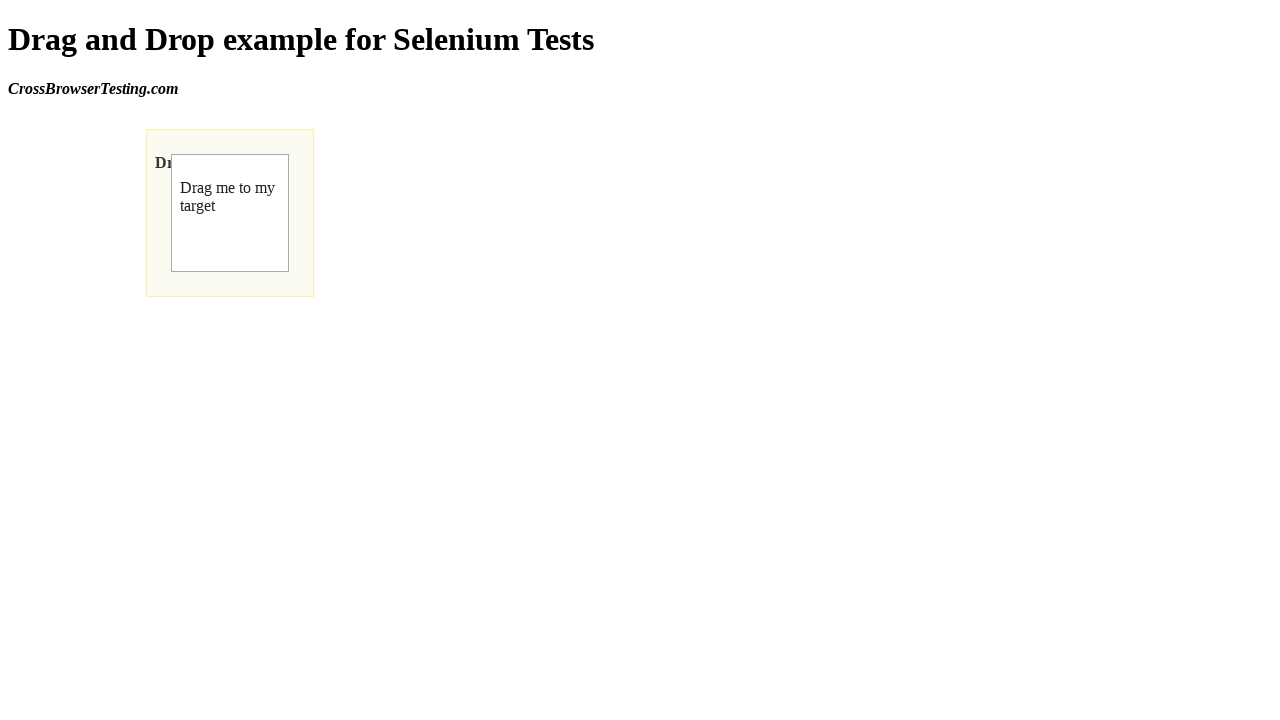

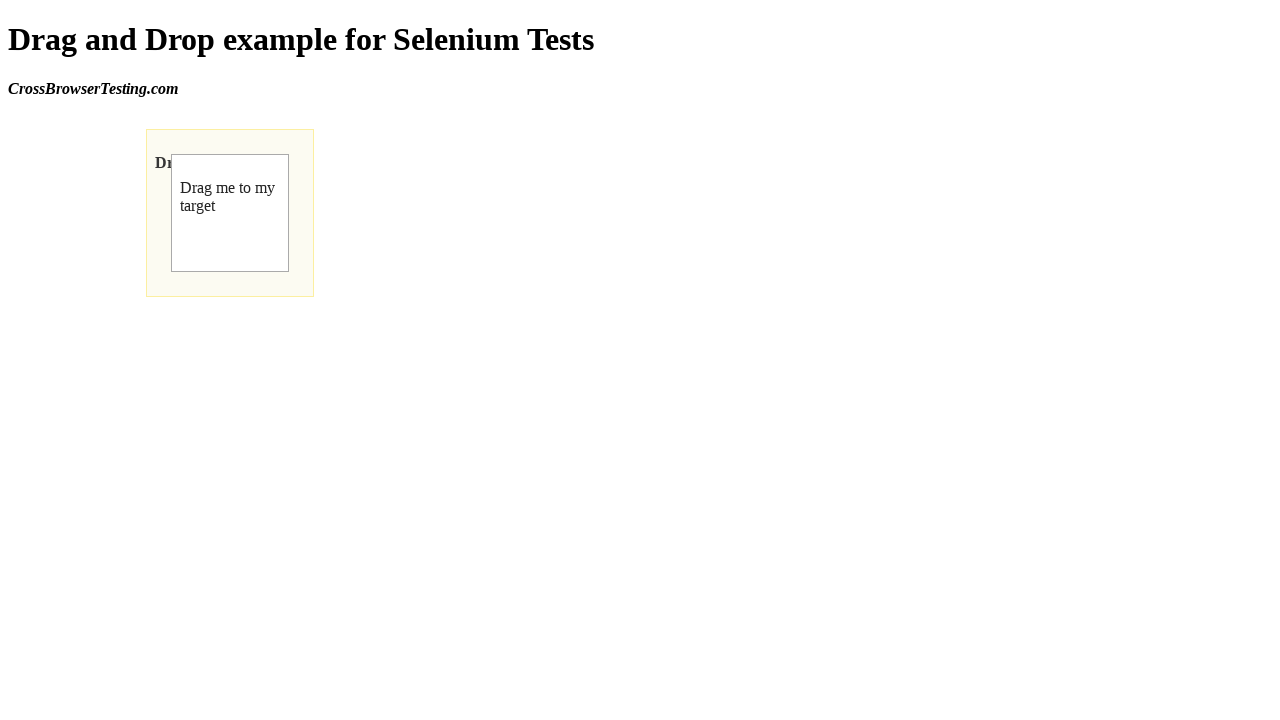